Tests scrolling to elements and clicking the apply button which opens a new window, then validates the title

Starting URL: https://www.techtorialacademy.com/

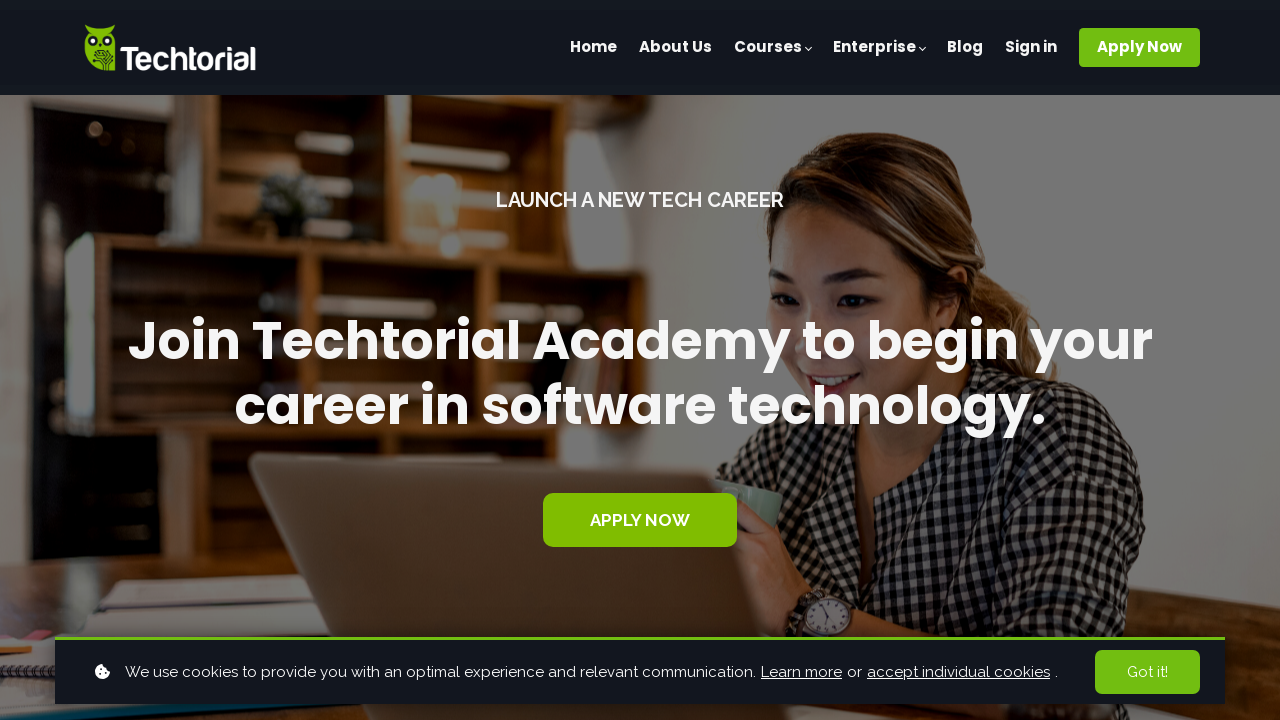

Scrolled to copyright section
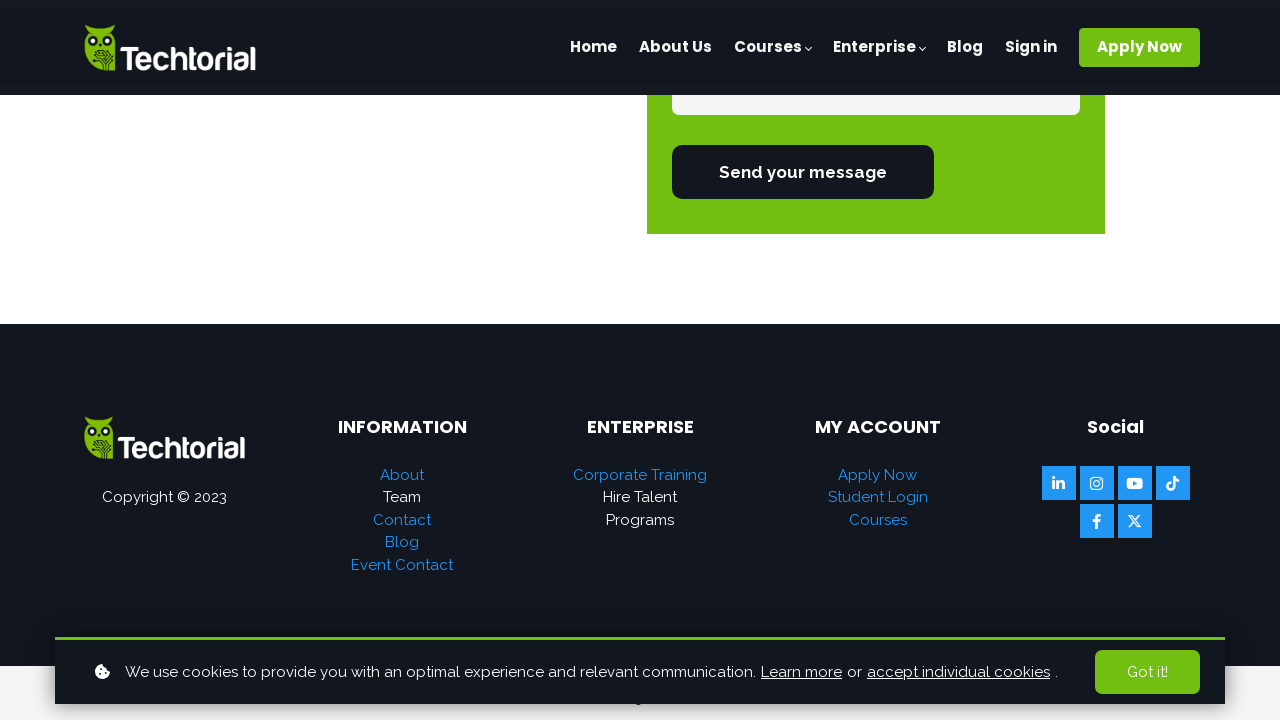

Retrieved copyright element text content
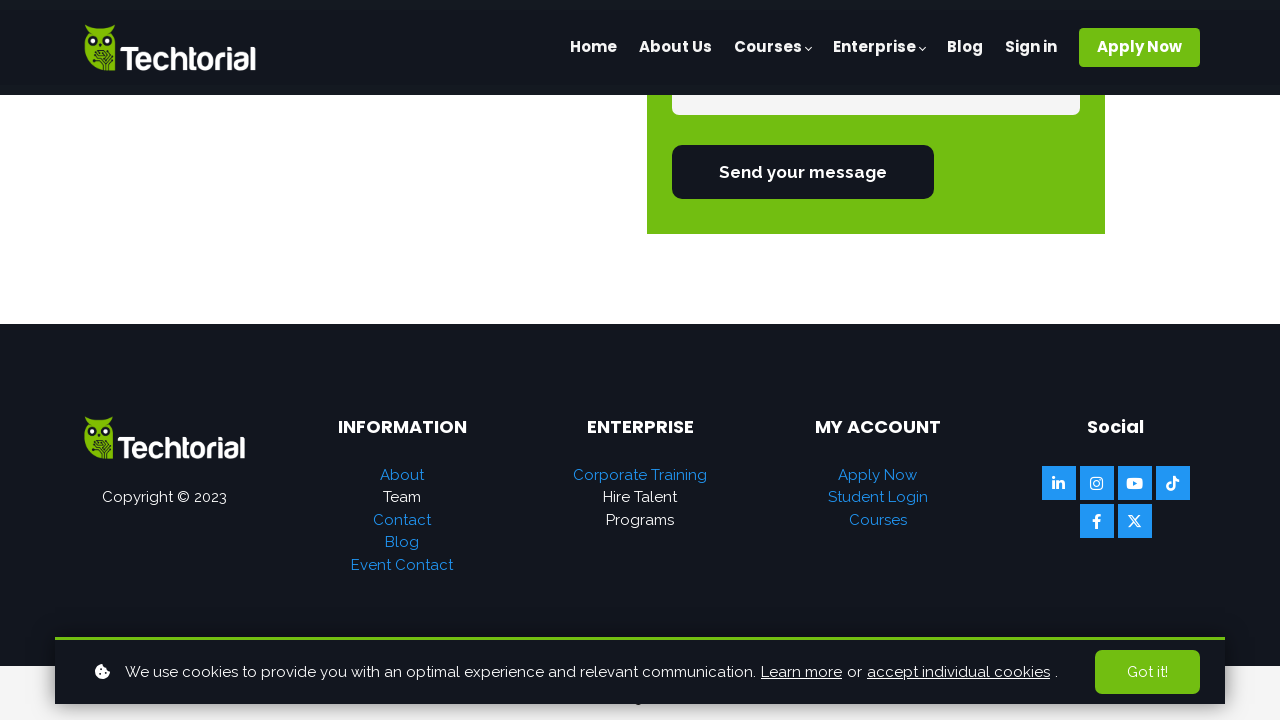

Verified copyright text contains 'Copyright © 2023'
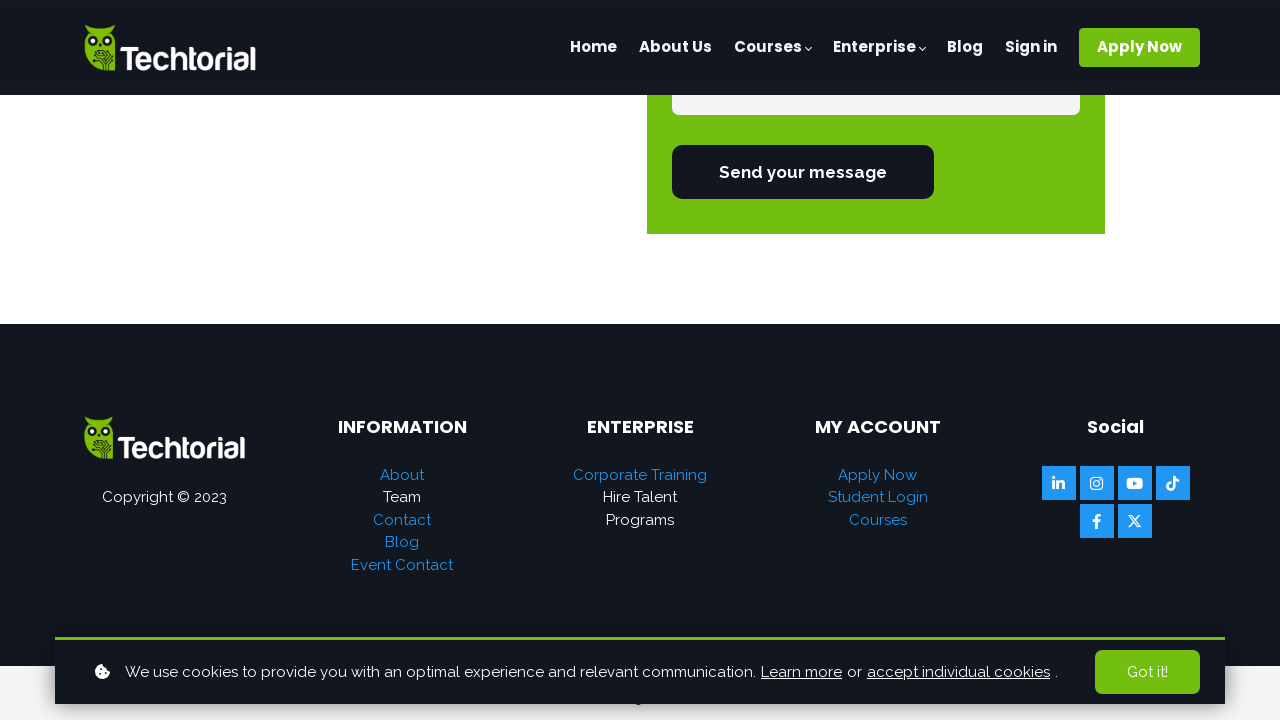

Scrolled back to home page header
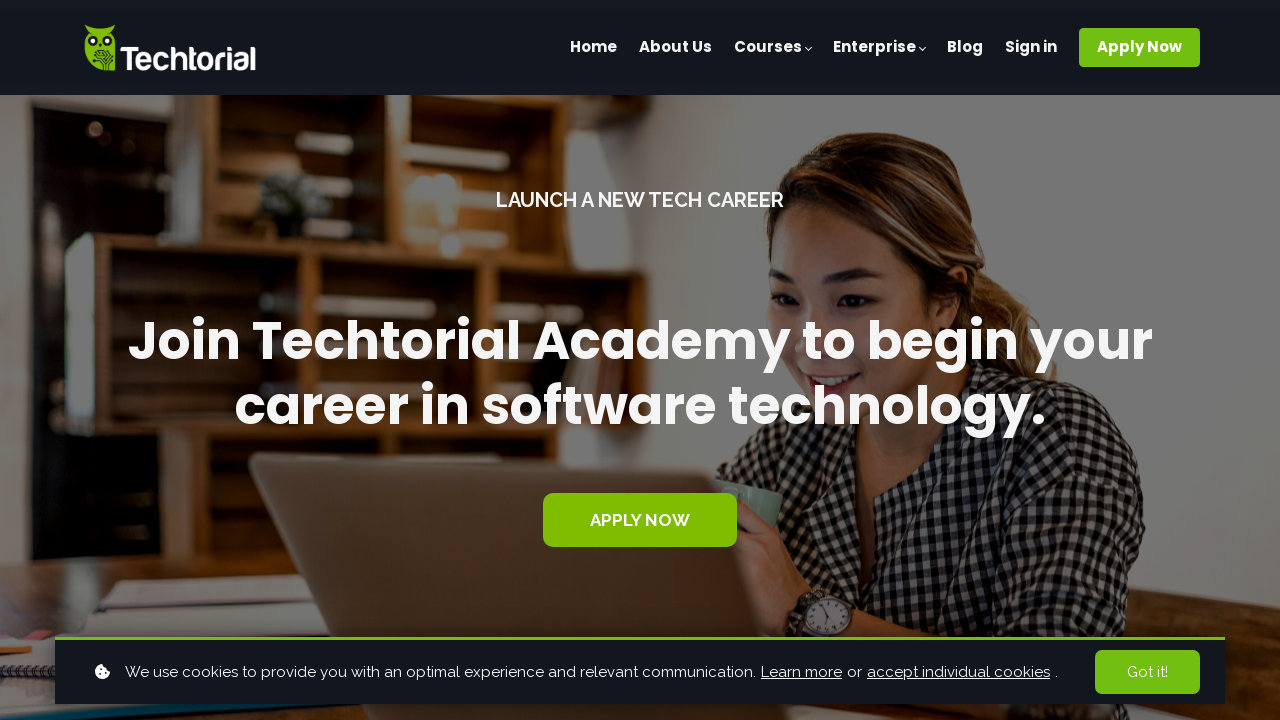

Clicked apply button to open new window at (640, 520) on #el_1668758467710_541
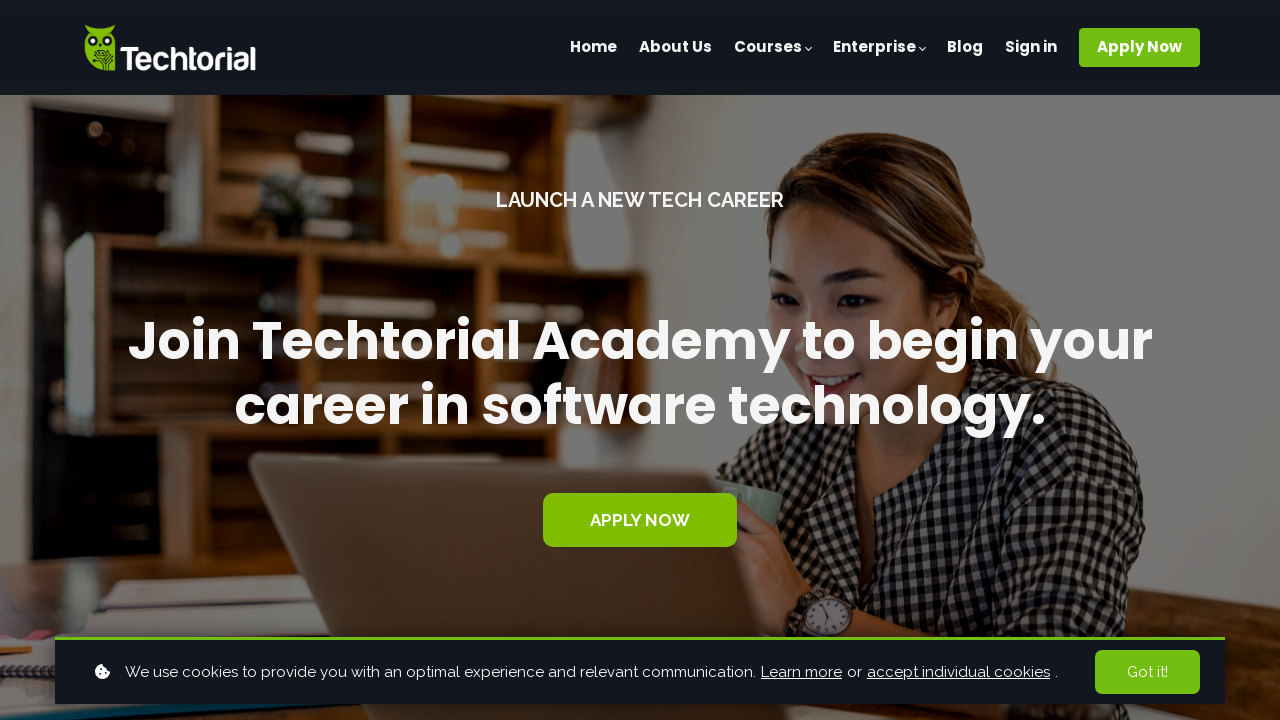

New page loaded and ready
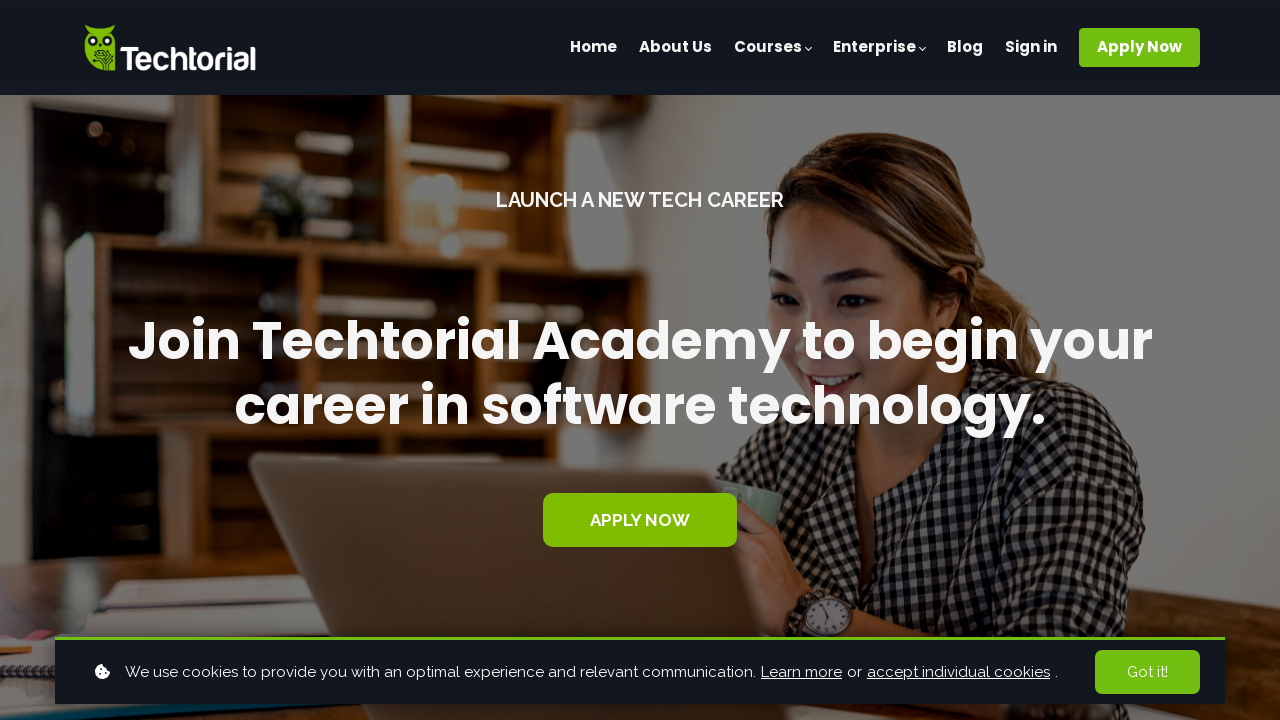

Retrieved new page title
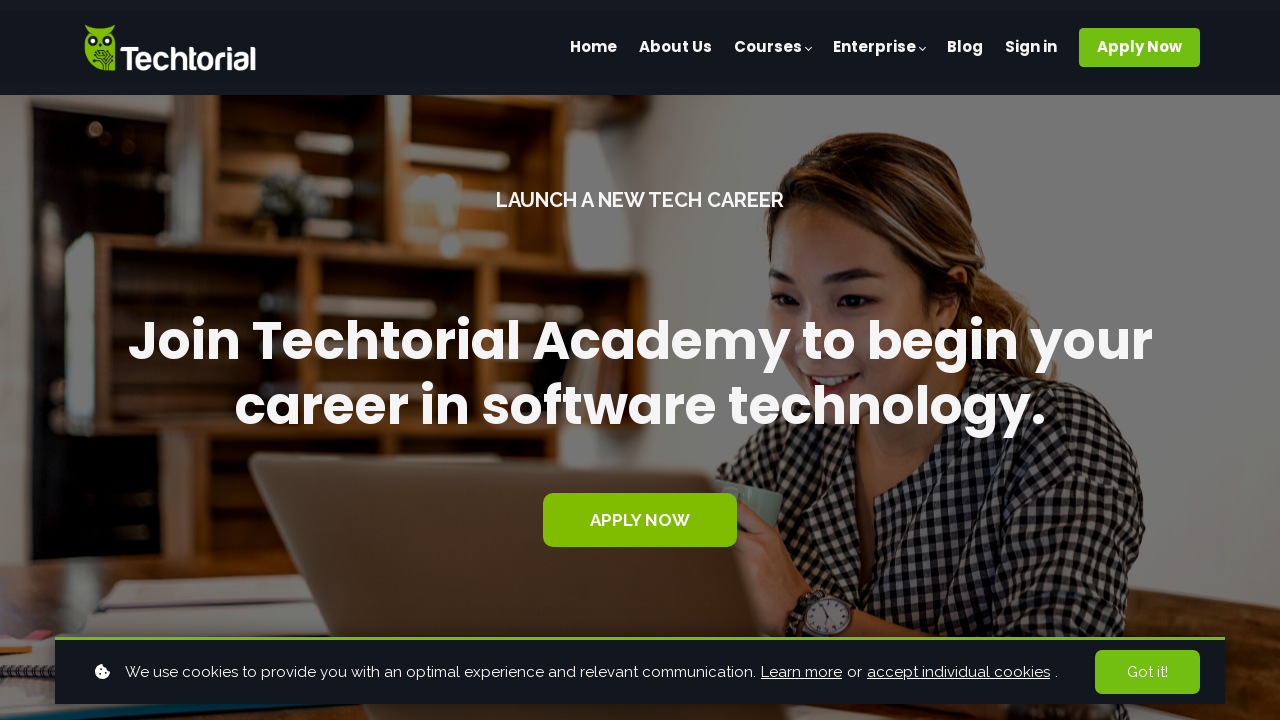

Verified new page title is 'Apply Now'
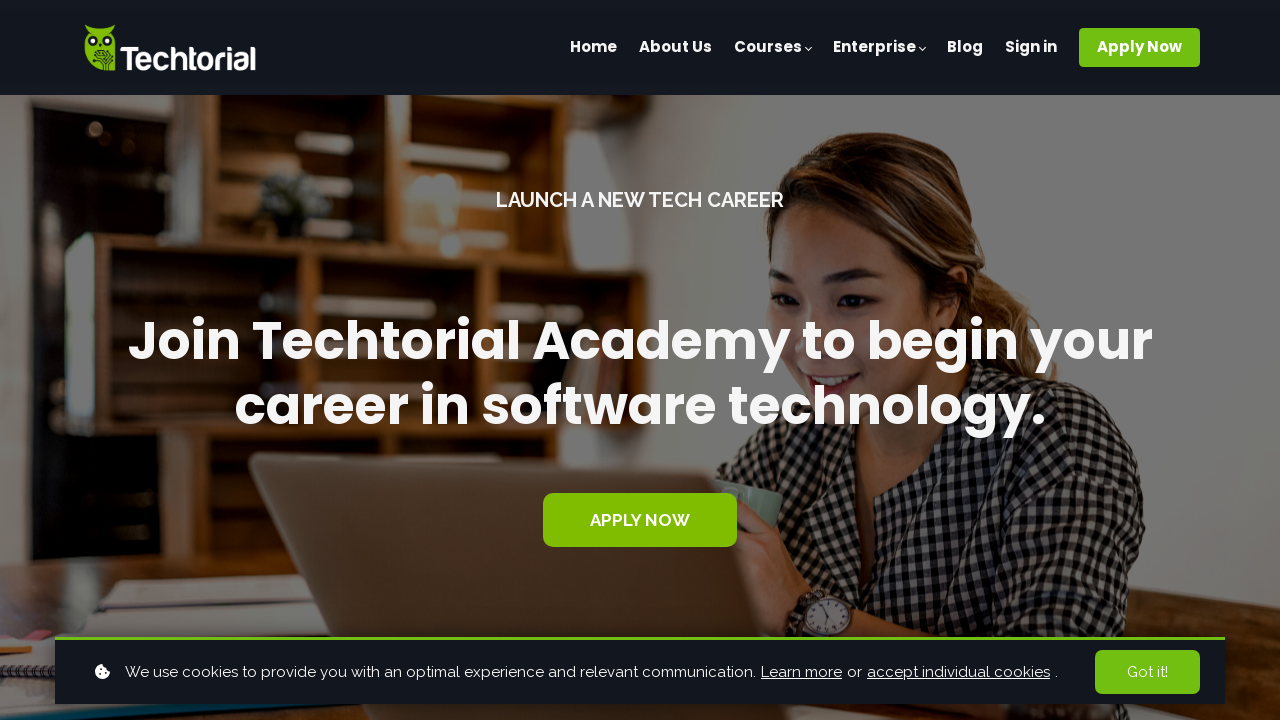

Closed the apply page
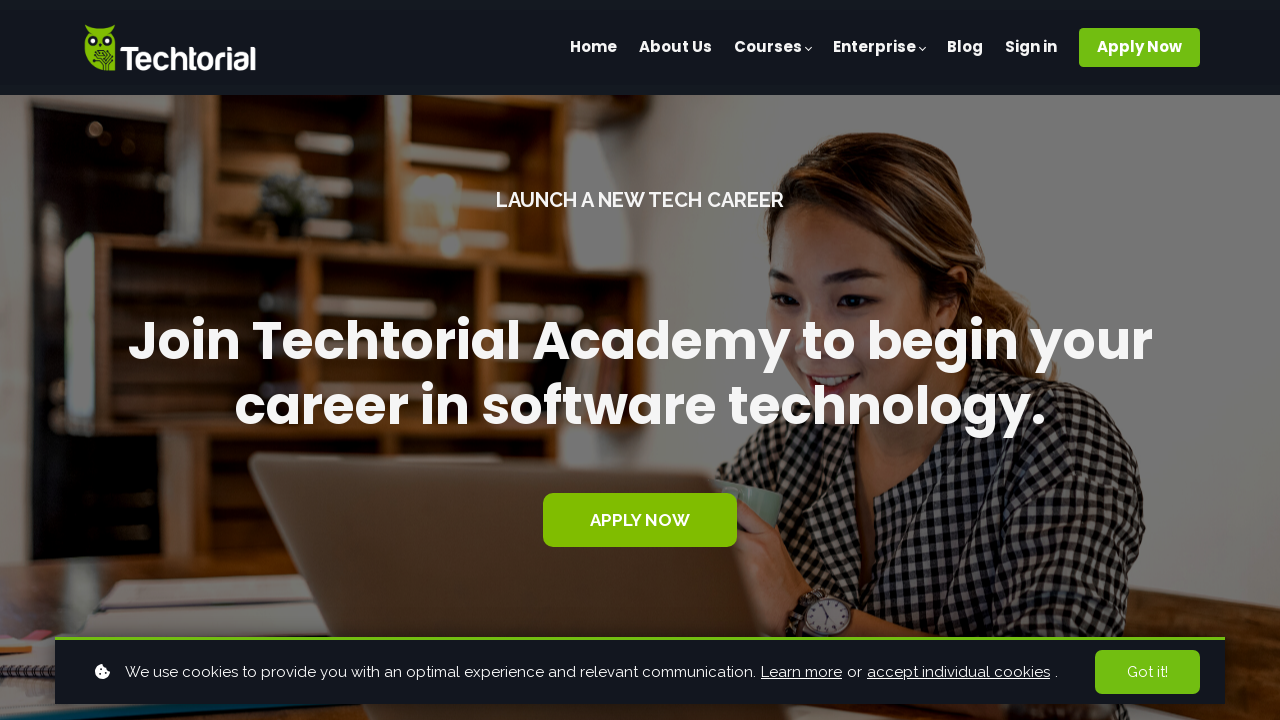

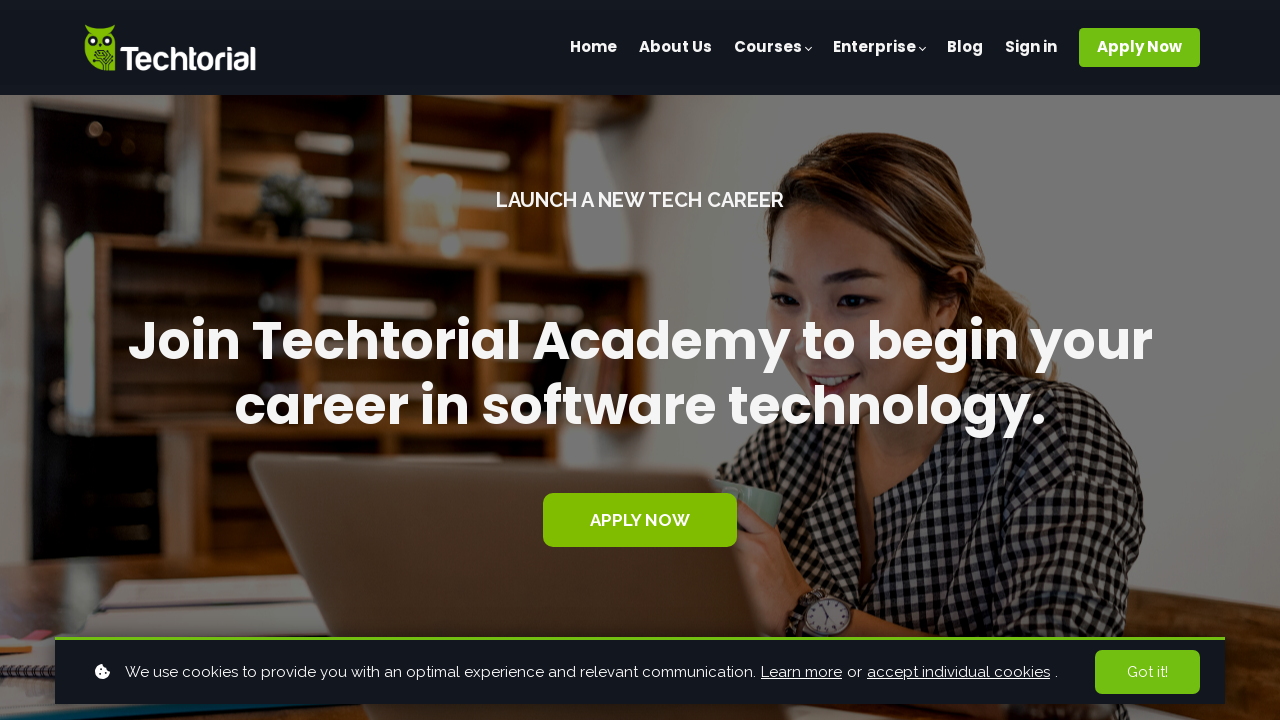